Tests JavaScript alert dialog handling by clicking buttons that trigger confirm and prompt dialogs, then accepting them with appropriate responses.

Starting URL: https://demoqa.com/alerts

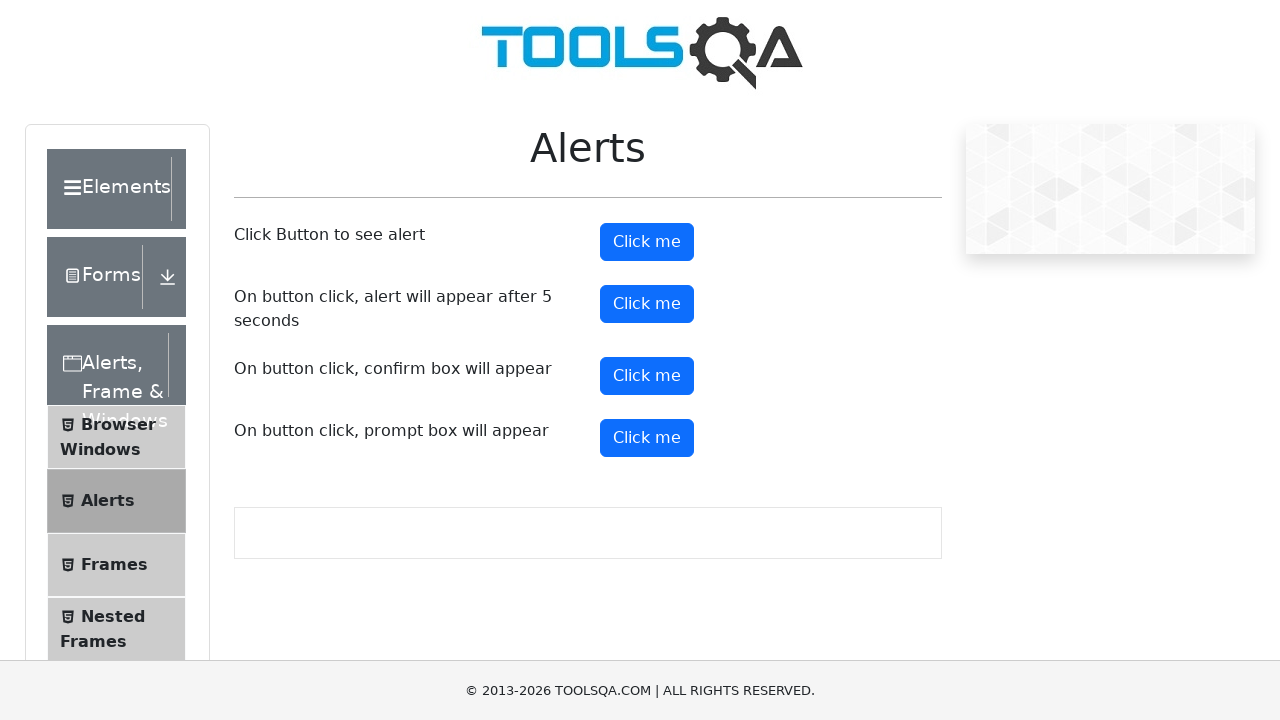

Set up dialog handler to accept confirm dialog
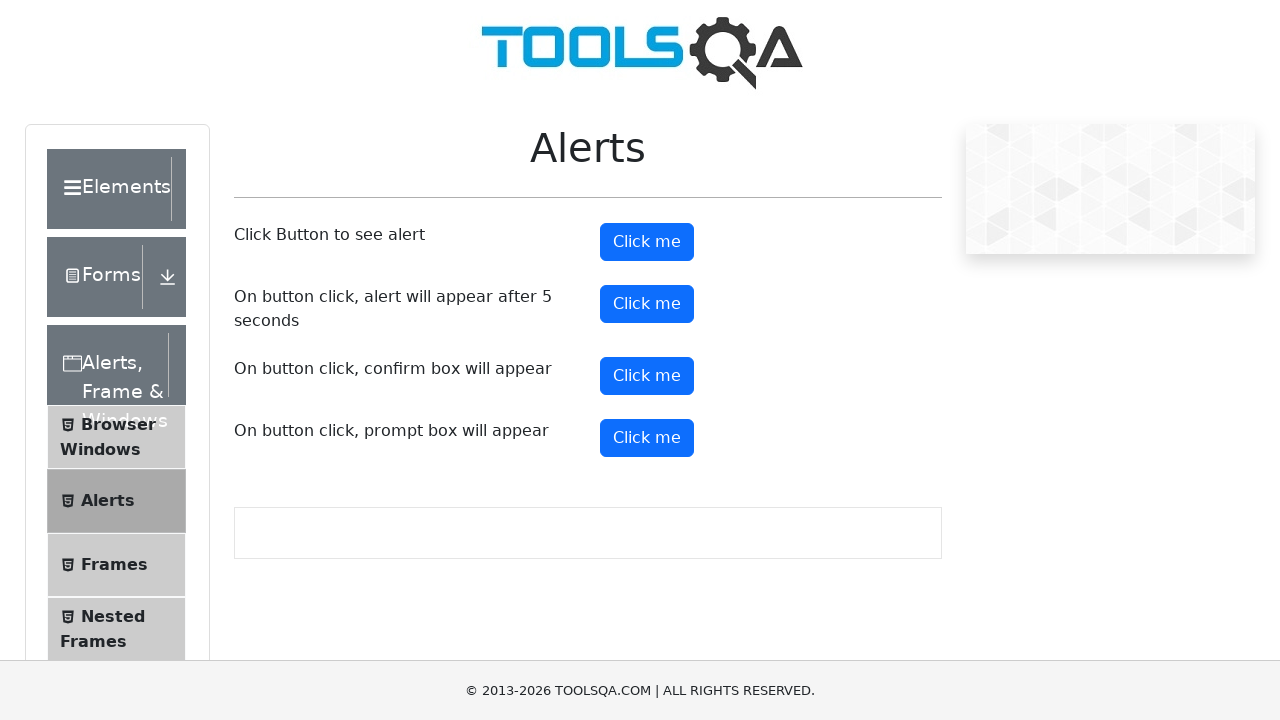

Clicked confirm button to trigger confirm dialog at (647, 376) on #confirmButton
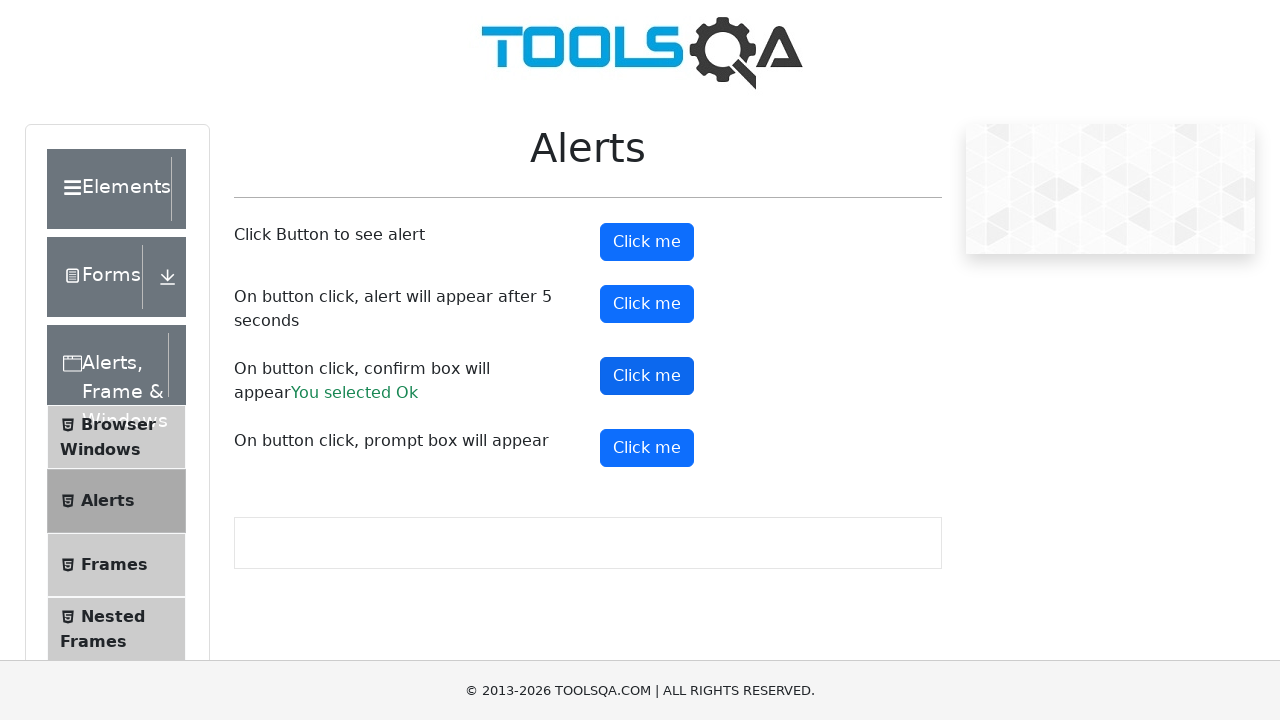

Waited for confirm dialog to be processed
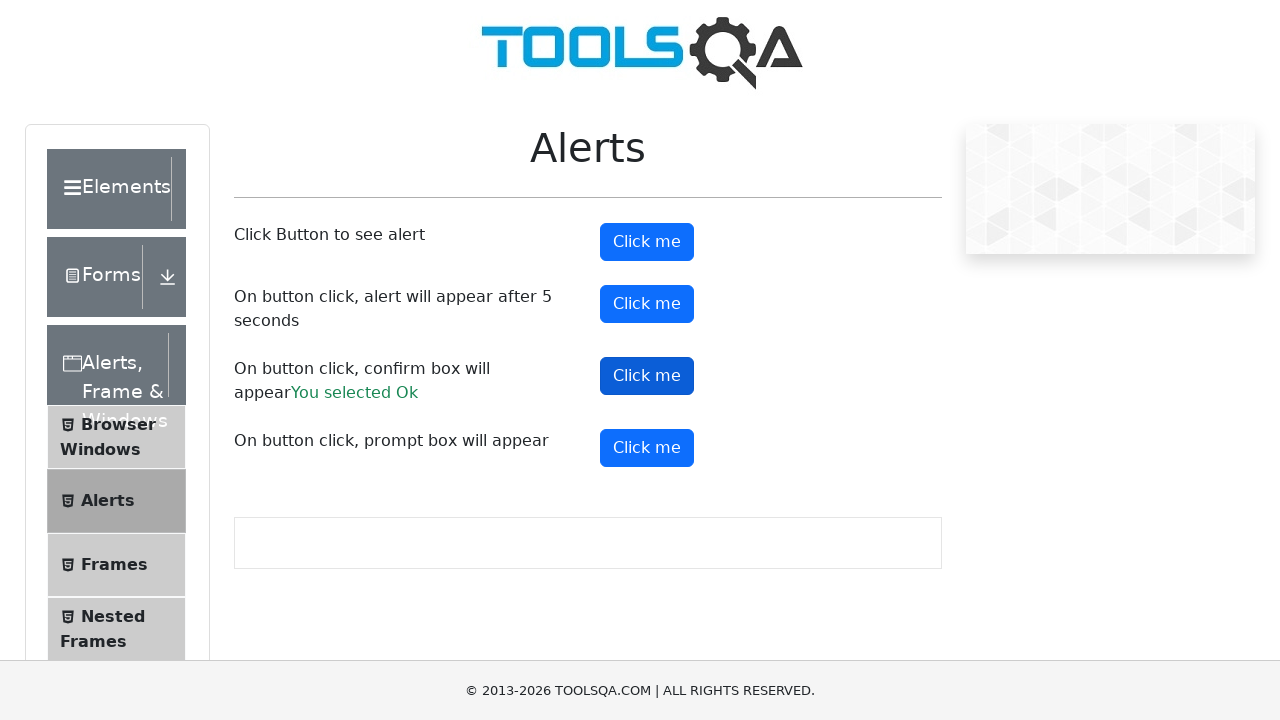

Set up dialog handler to accept prompt dialog with custom text
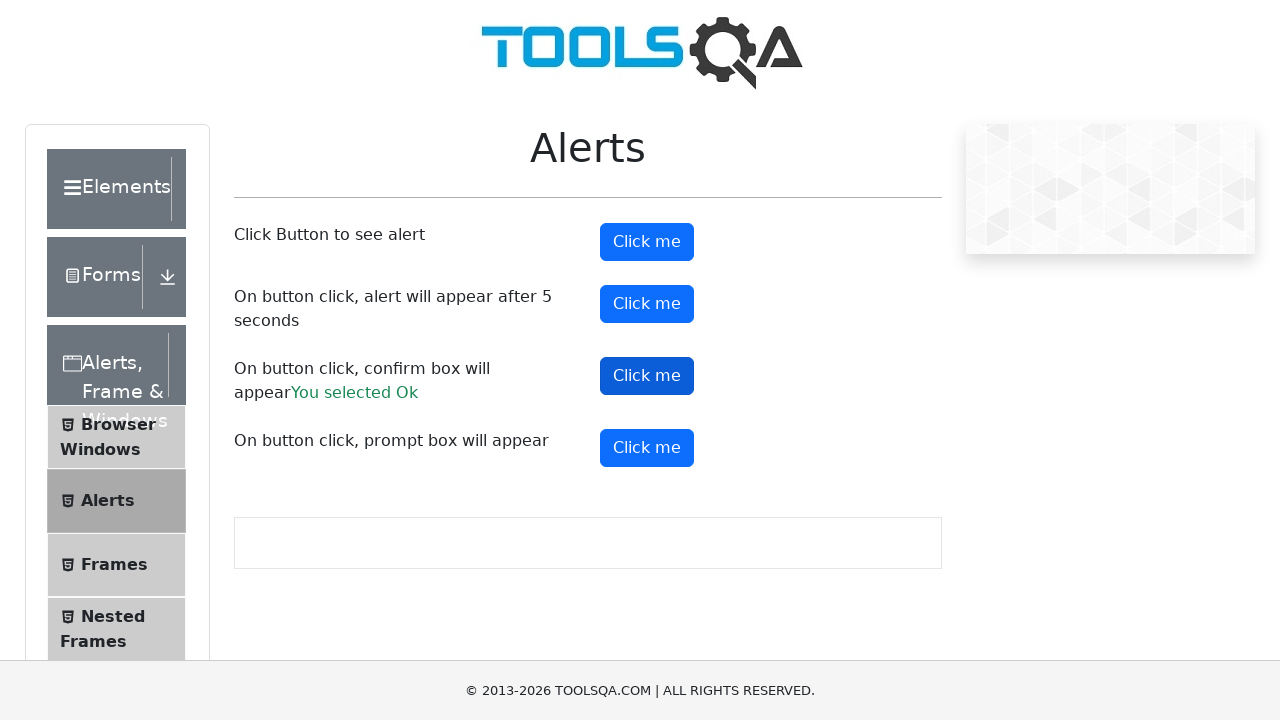

Clicked prompt button to trigger prompt dialog at (647, 448) on #promtButton
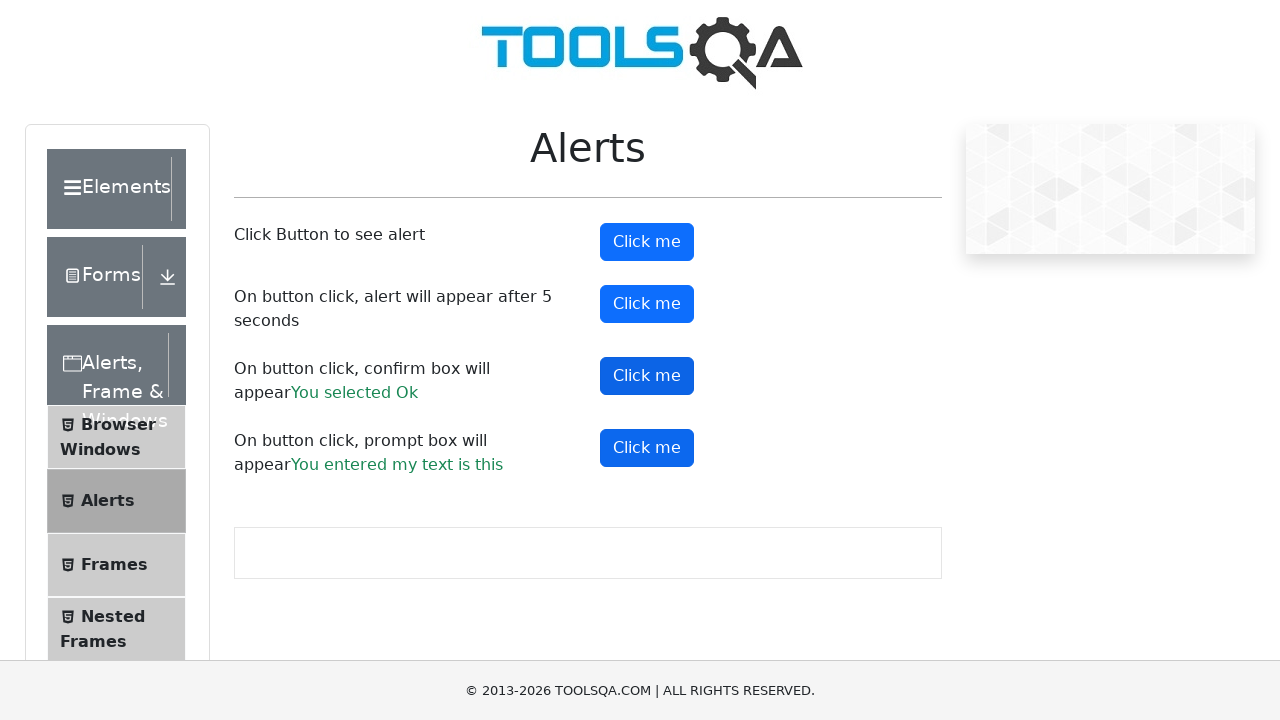

Waited for prompt dialog to be processed
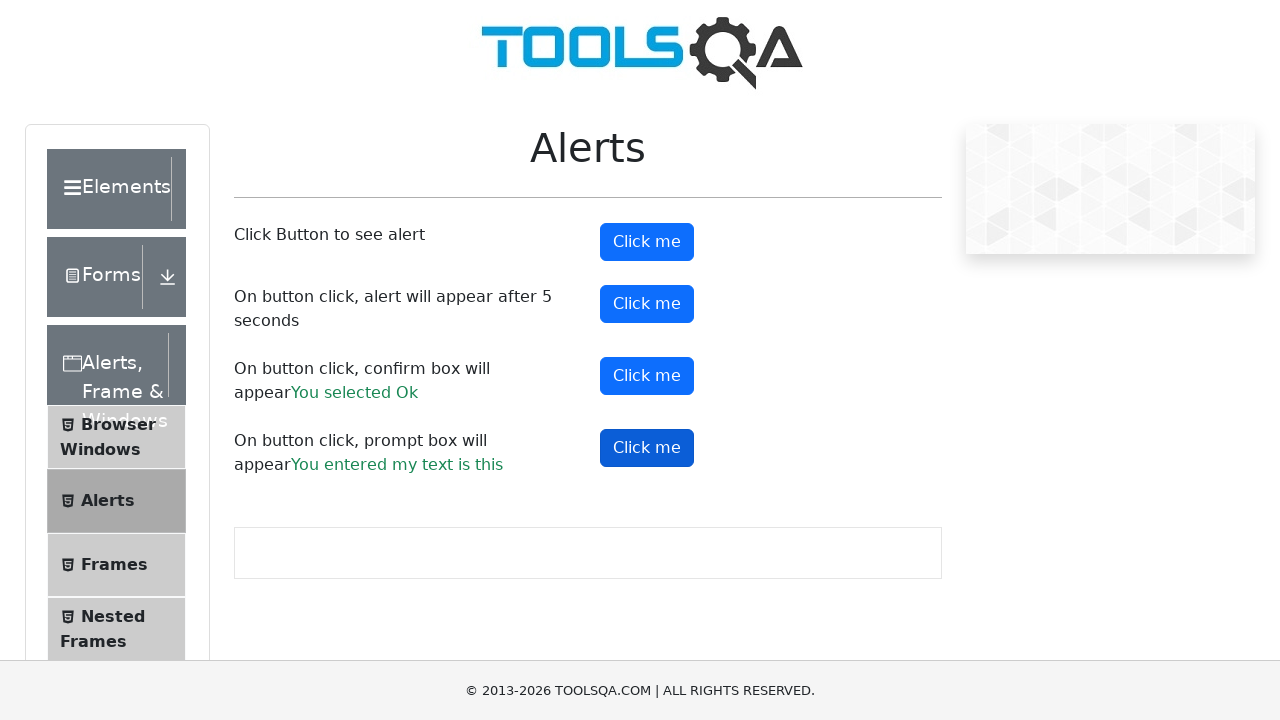

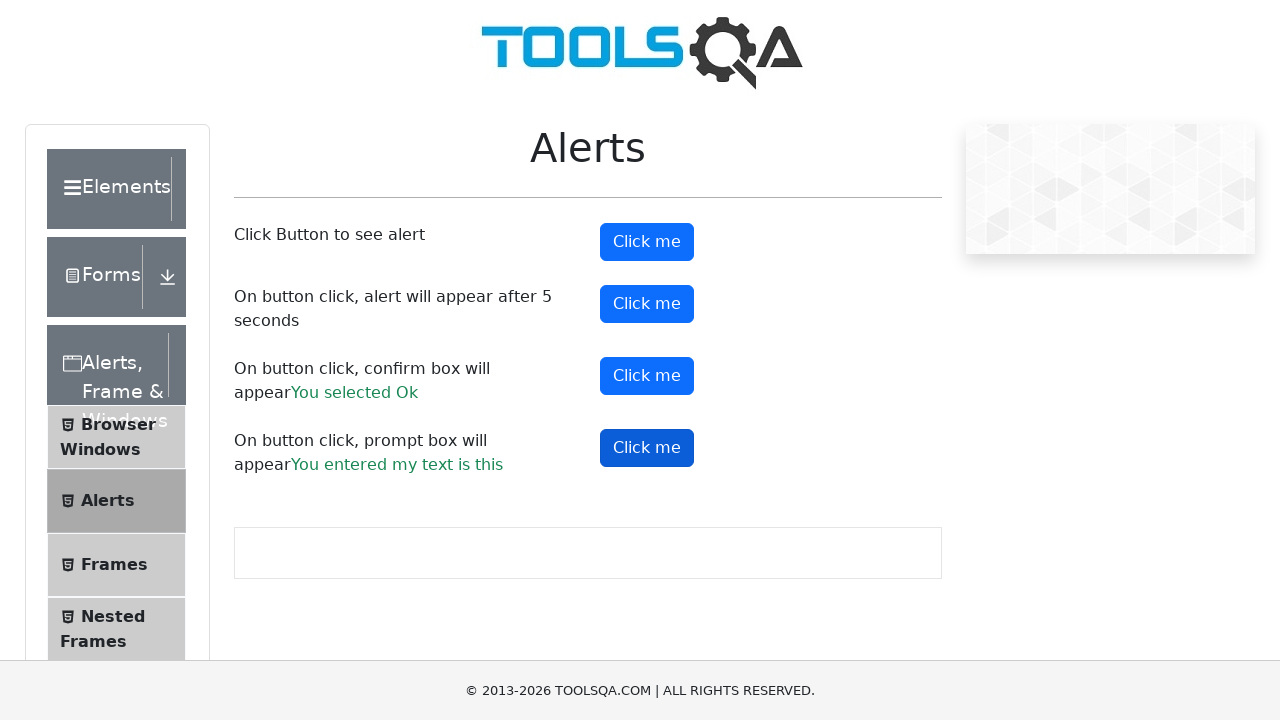